Tests removing the target _blank attribute from a link so it opens in the same tab instead of a new one

Starting URL: https://rahulshettyacademy.com/AutomationPractice/

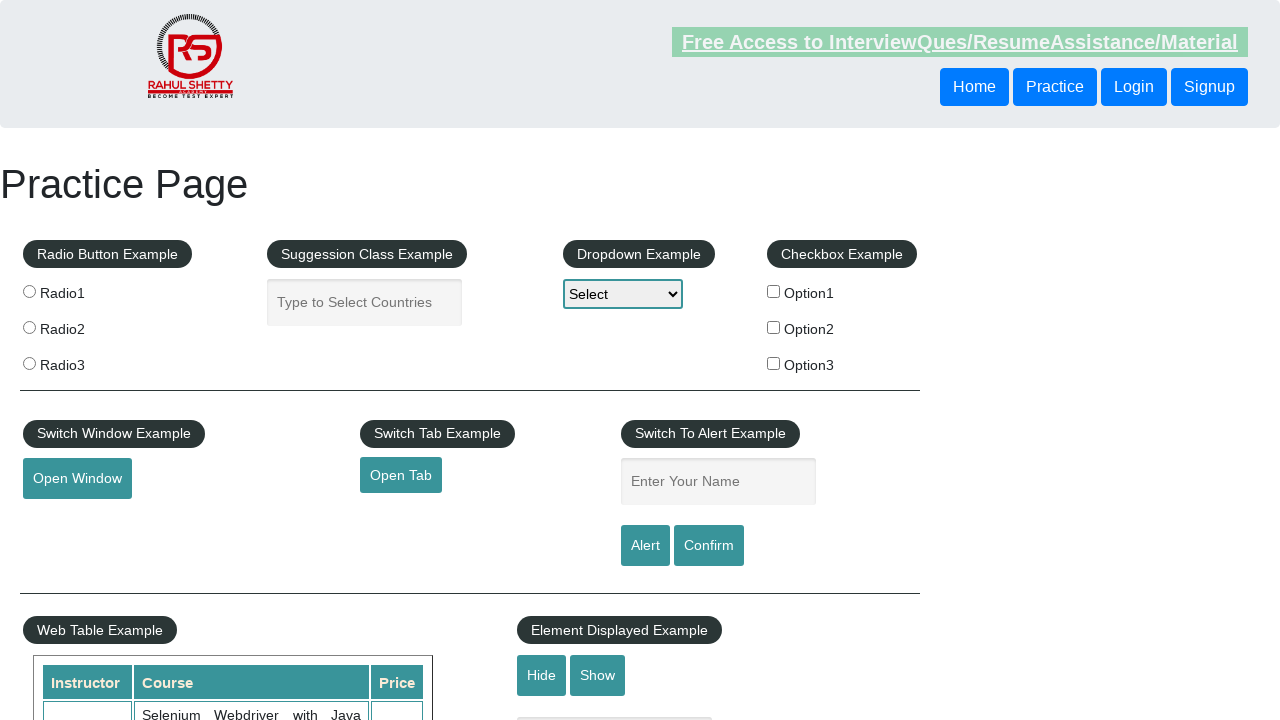

Navigated to AutomationPractice page
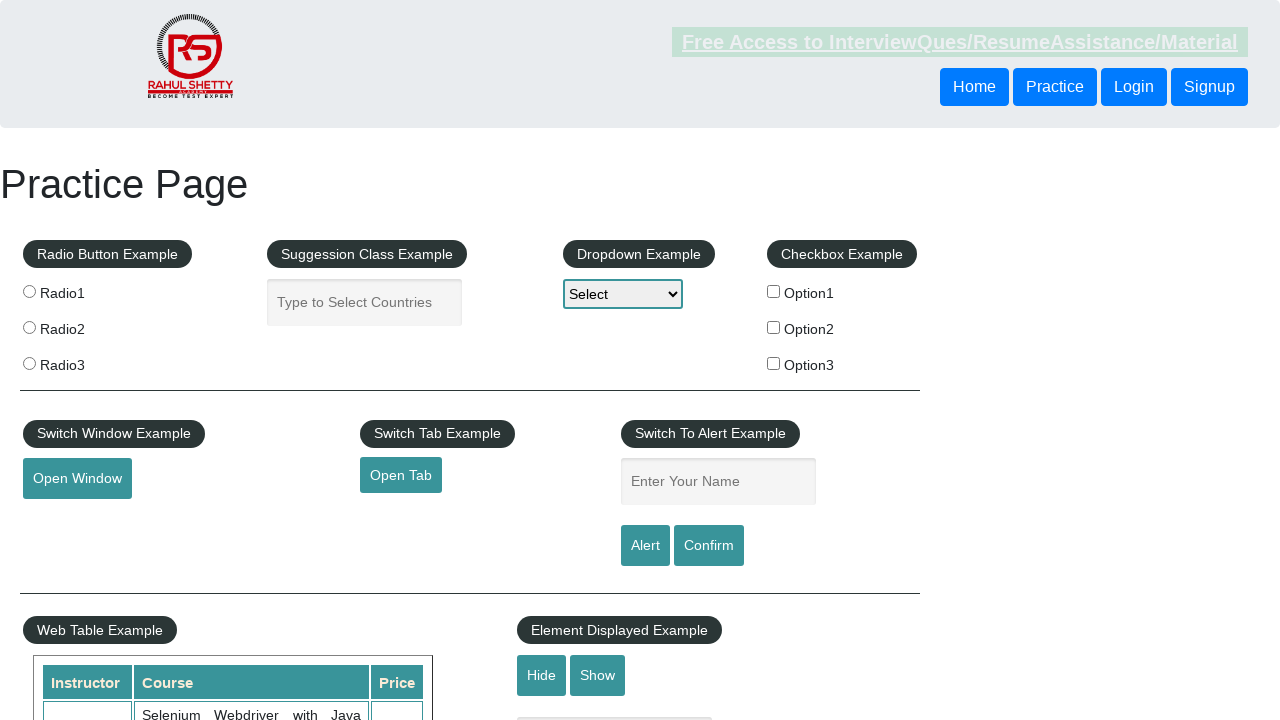

Removed target='_blank' attribute from the link with id='opentab'
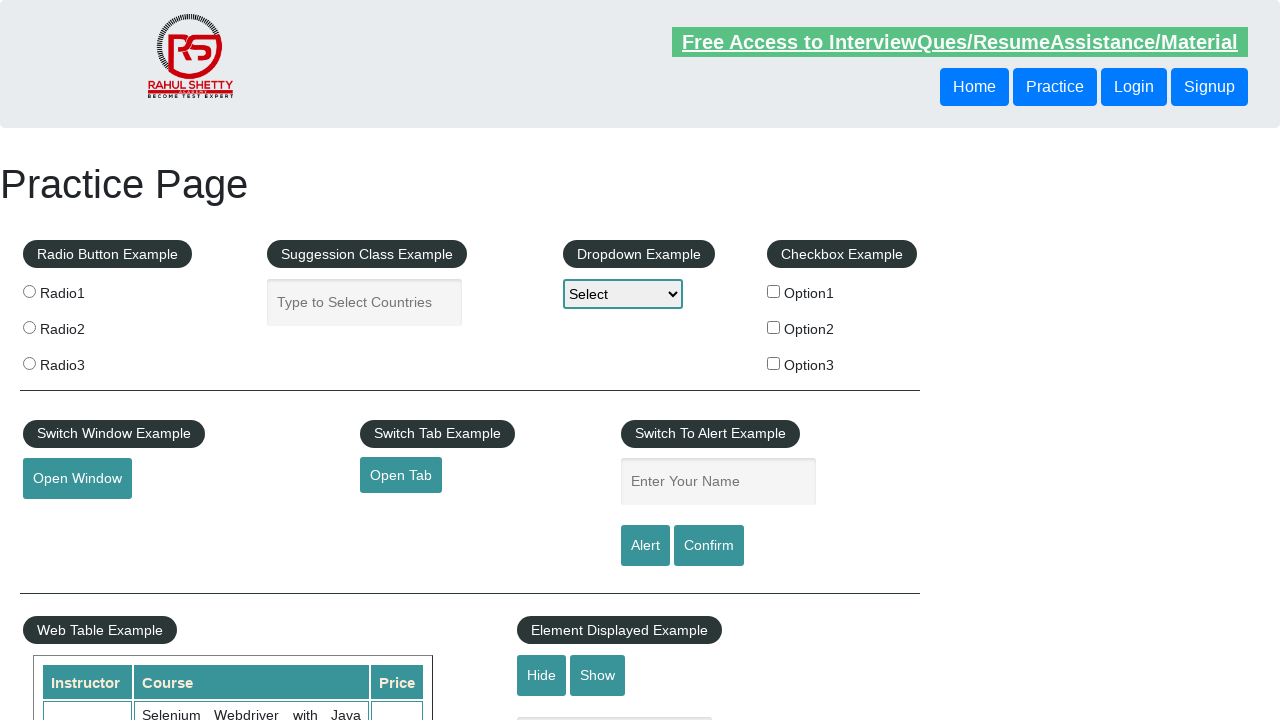

Clicked the link that now opens in the same tab instead of a new one at (401, 475) on [href="https://www.qaclickacademy.com"]
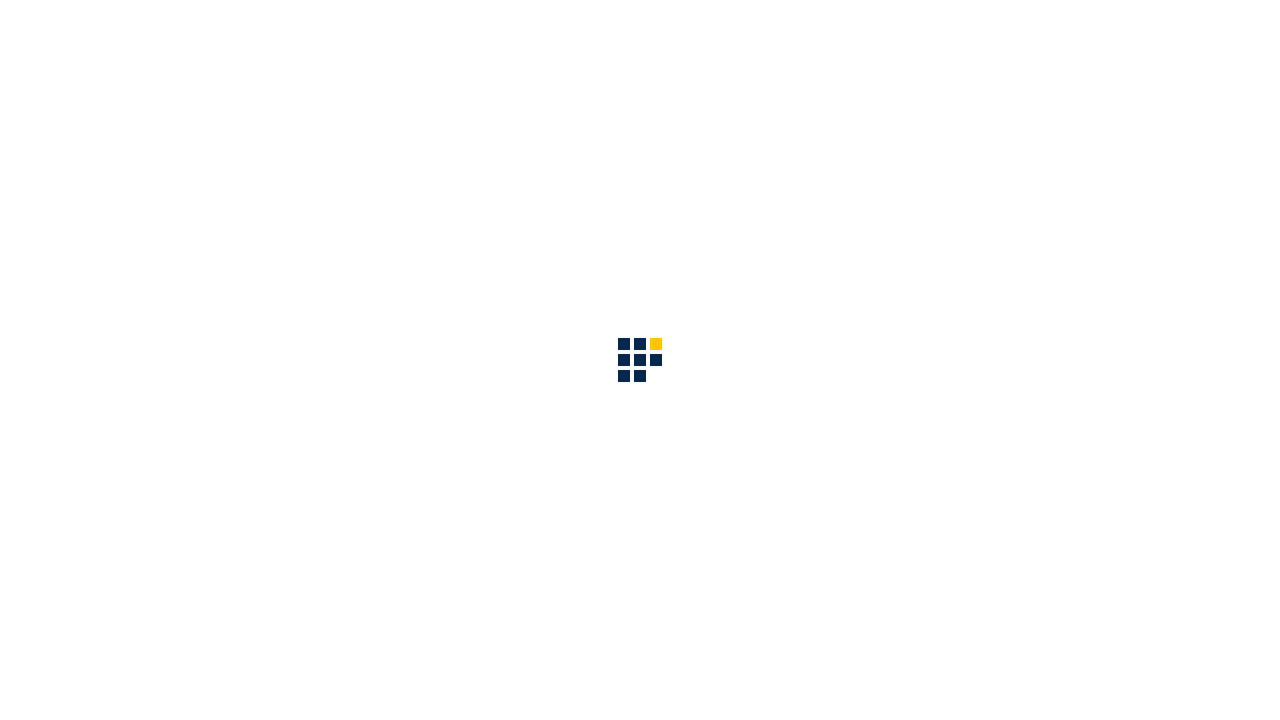

Waited for page load to complete after clicking the link
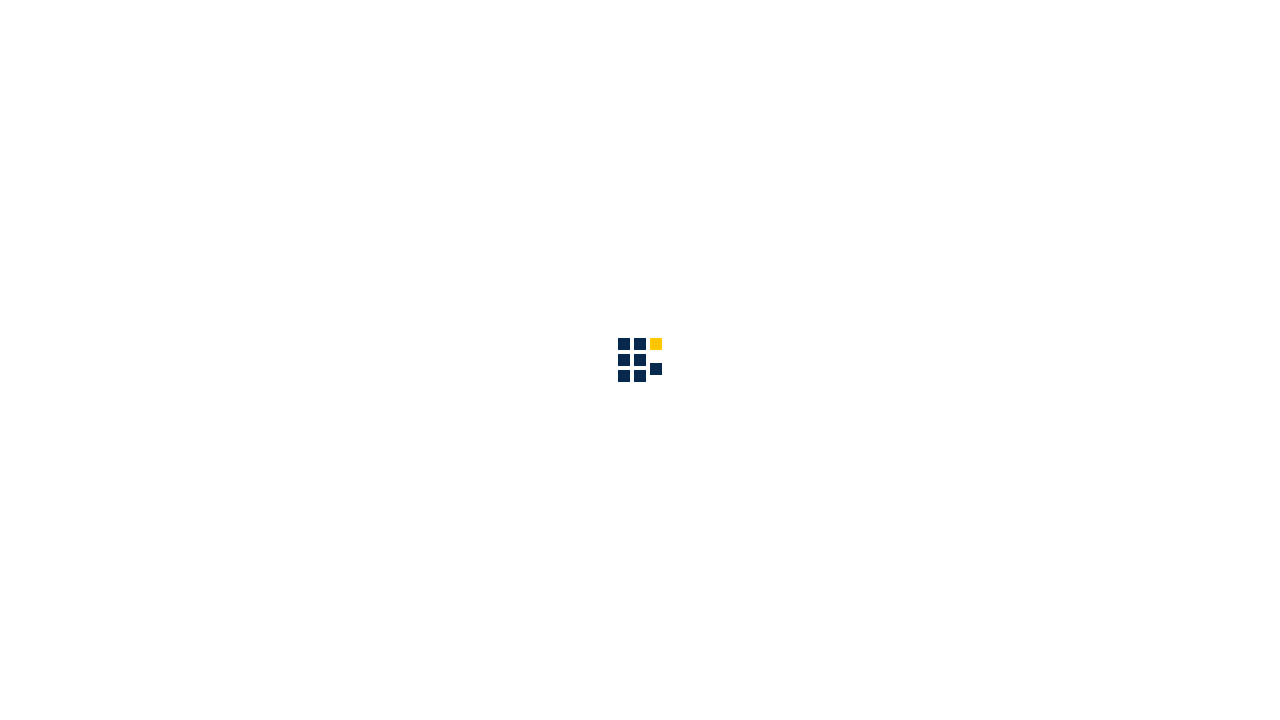

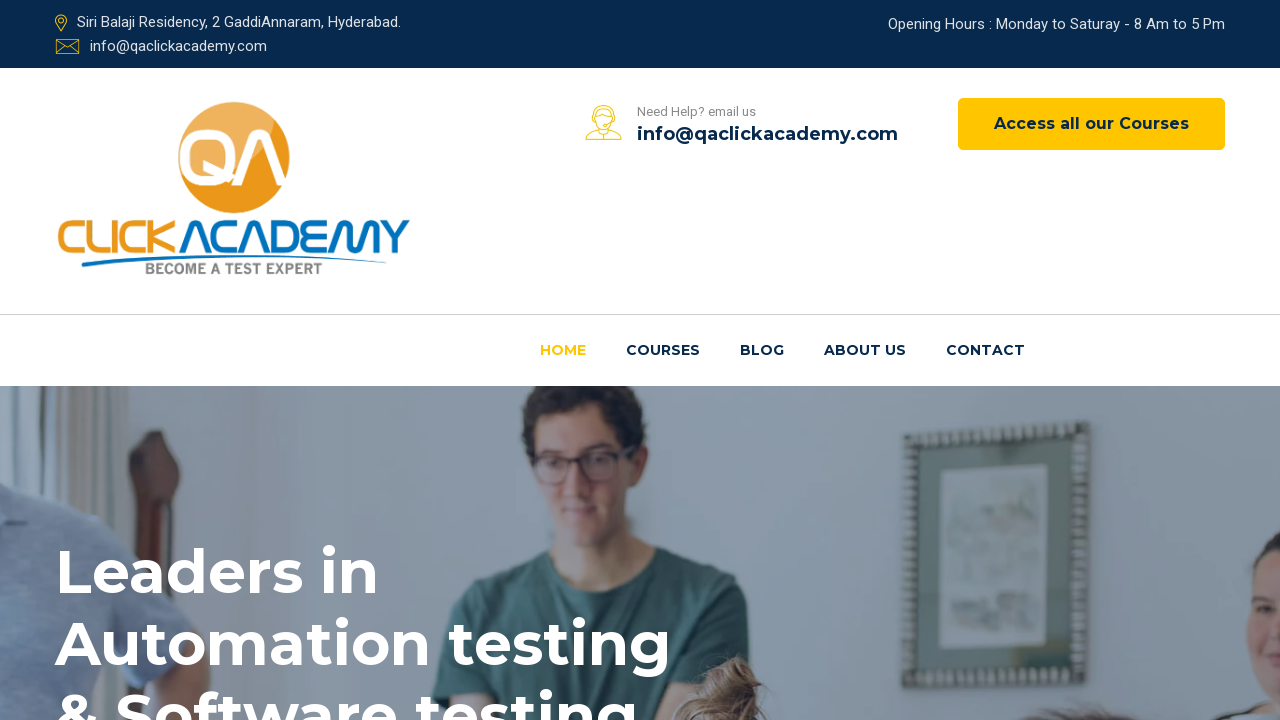